Tests a registration form by filling out various fields including username, email, gender, hobbies, interests, country selection, biography, rating, favorite color, and submitting the form

Starting URL: https://material.playwrightvn.com/

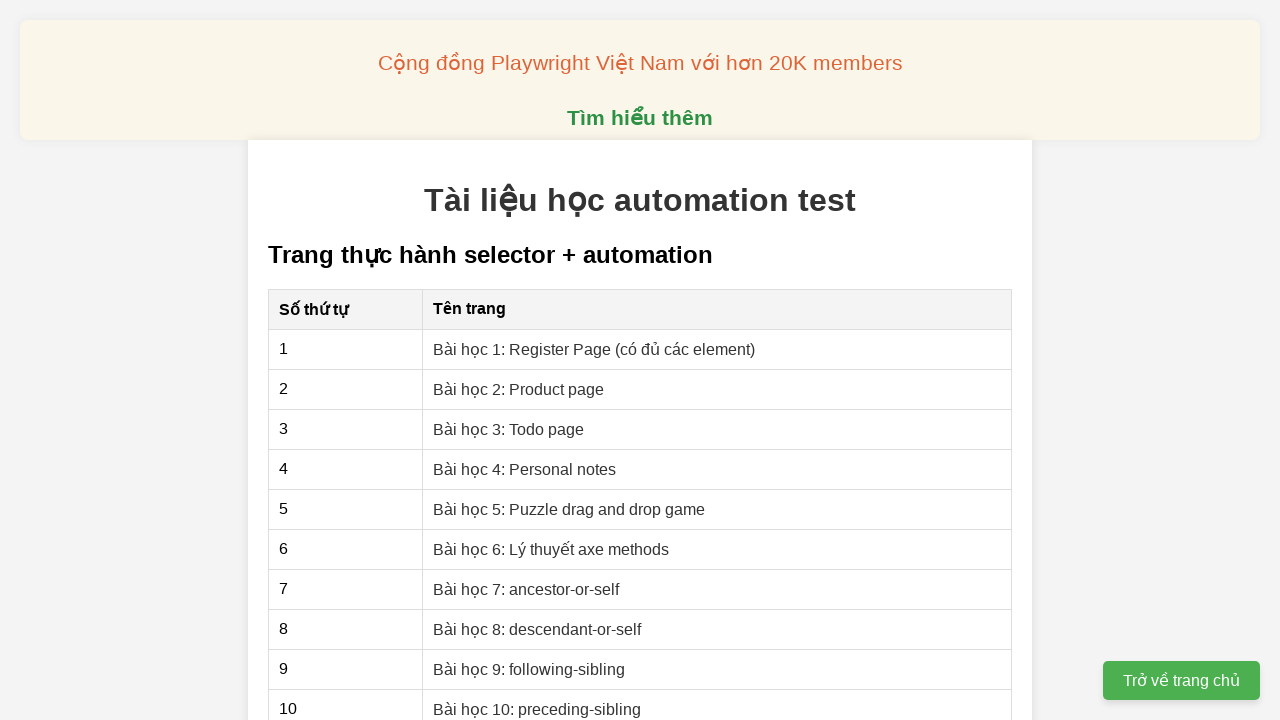

Clicked on Register Page link at (594, 349) on xpath=//a[contains(text(), "Bài học 1: Register Page")]
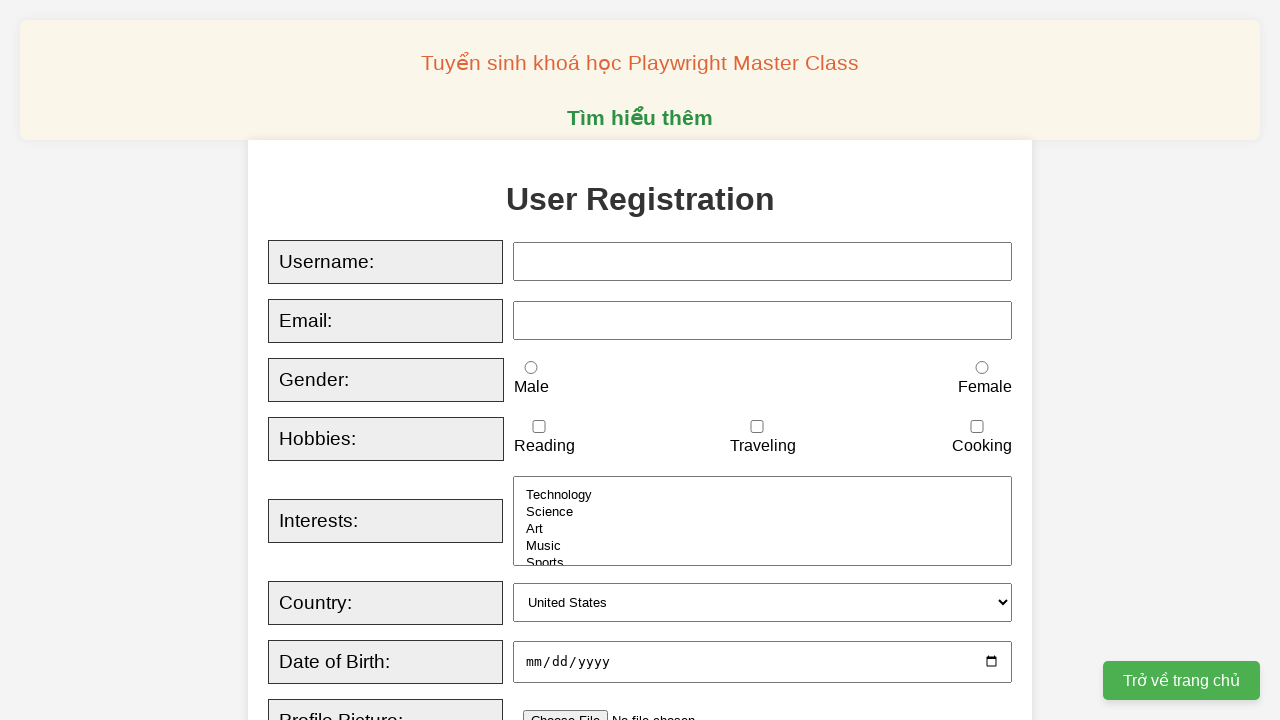

Filled username field with 'Nguyễn Văn Test' on xpath=//*[@id="username"]
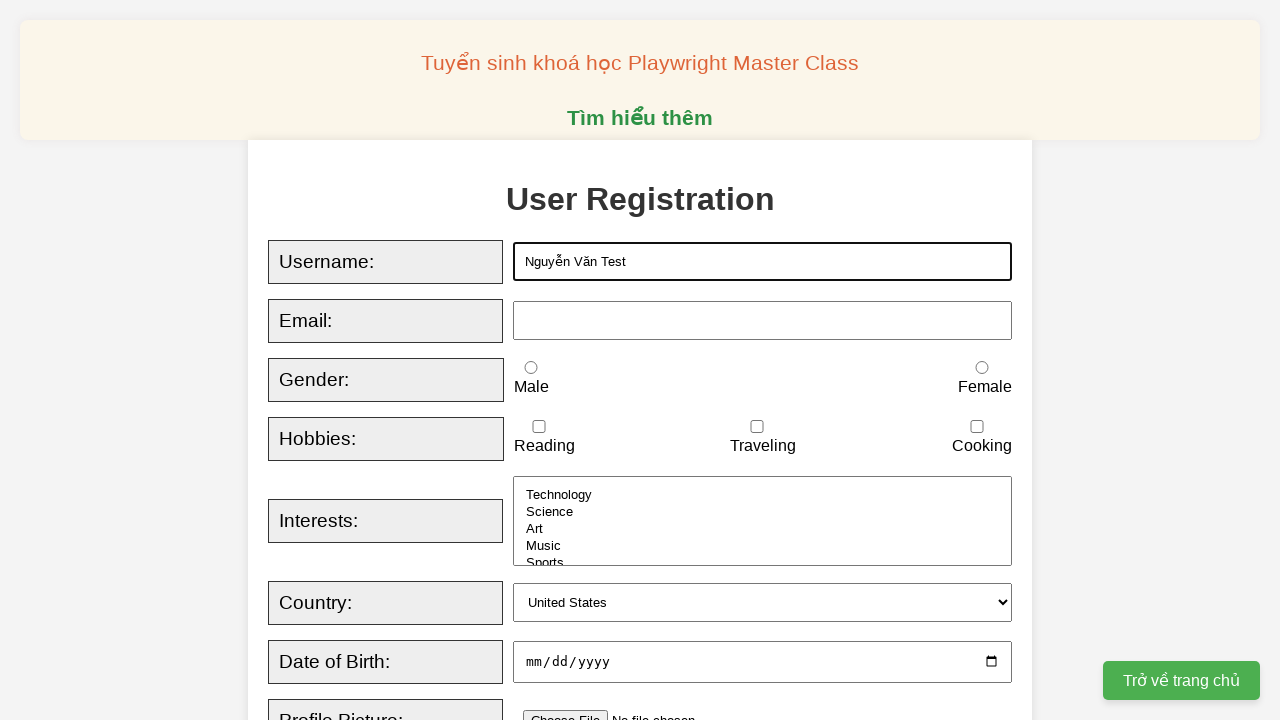

Filled email field with 'nguyenvantest@example.com' on xpath=//*[@id="email"]
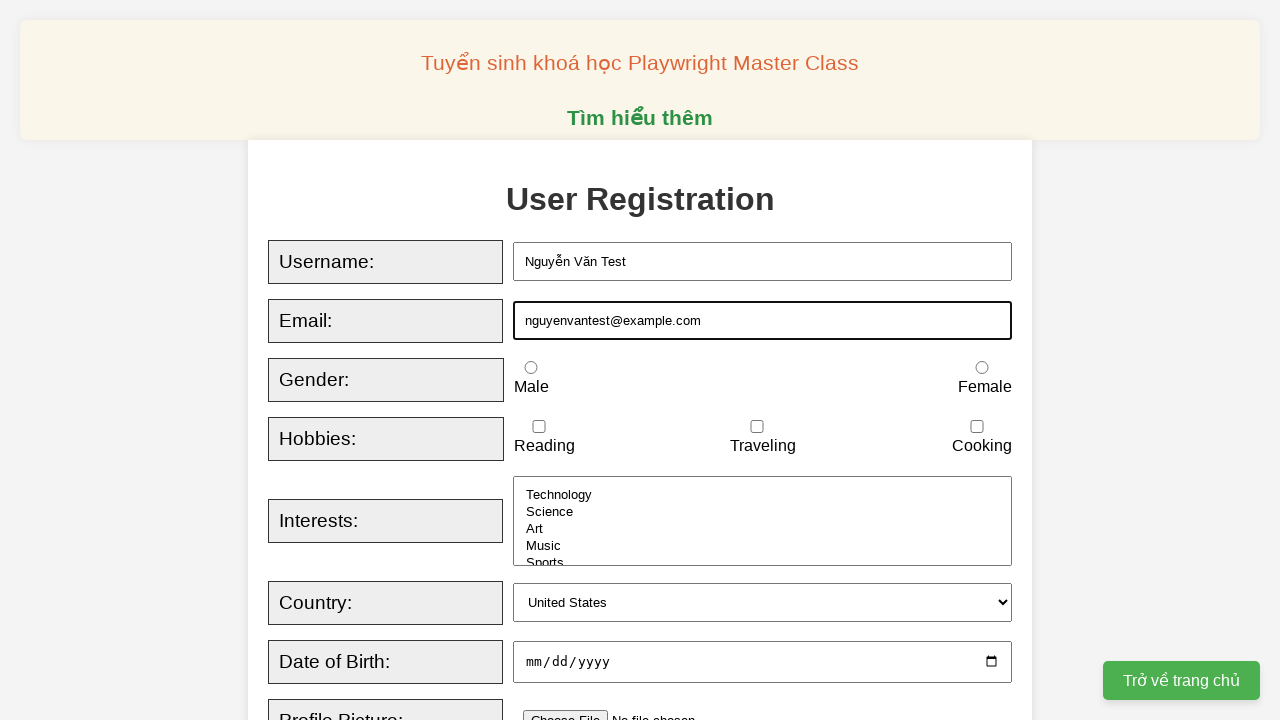

Selected male gender option at (531, 368) on xpath=//*[@id="male"]
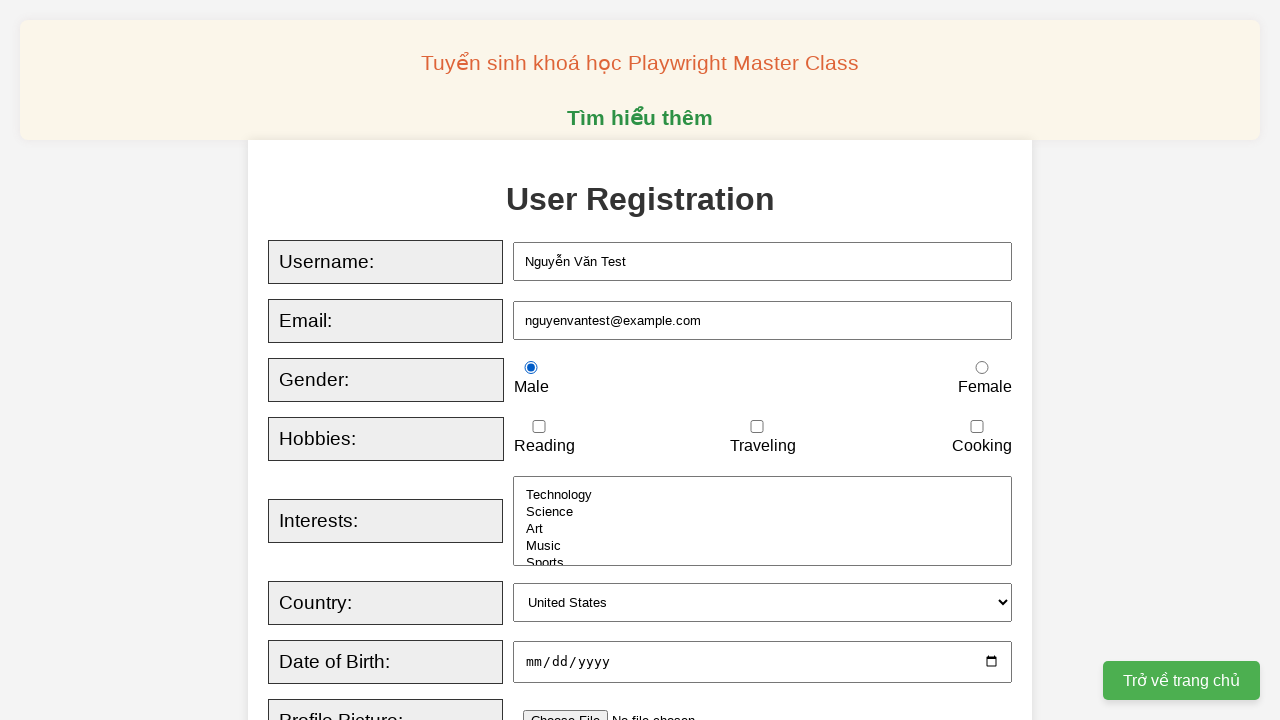

Selected traveling hobby at (757, 427) on xpath=//*[@id="traveling"]
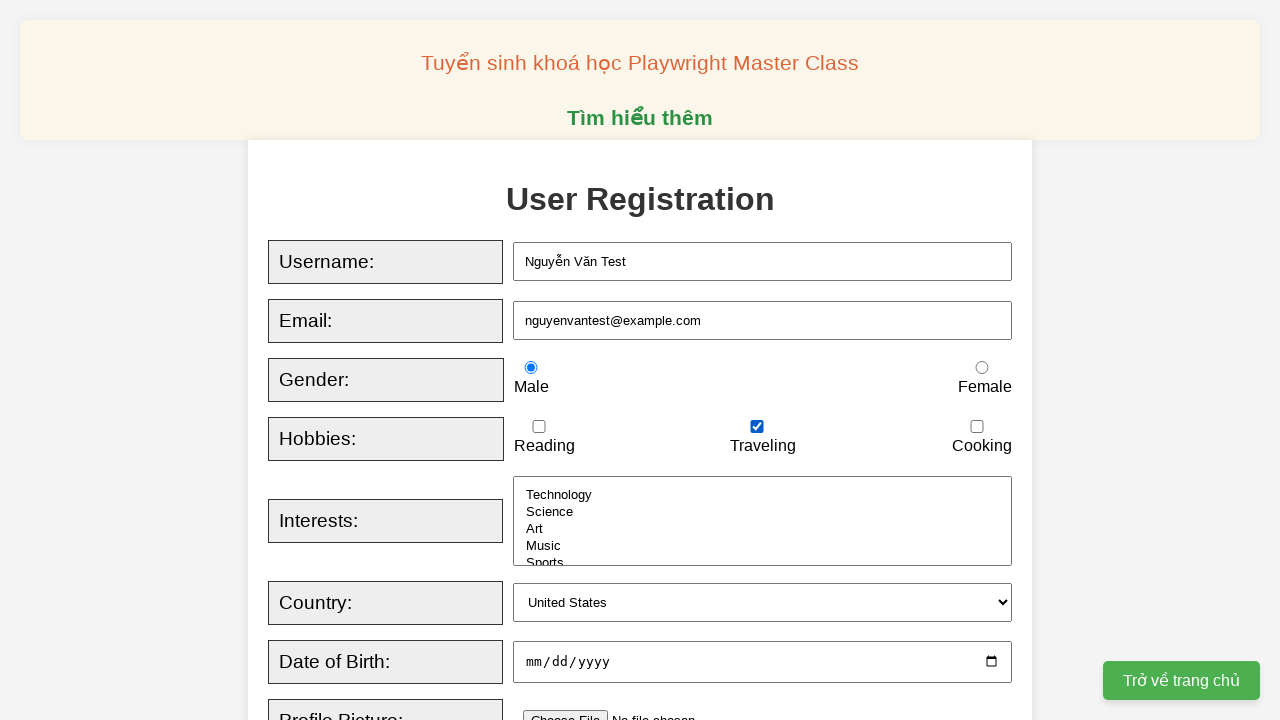

Selected 4th interest option at (763, 546) on xpath=//*[@id="interests"]/option[4]
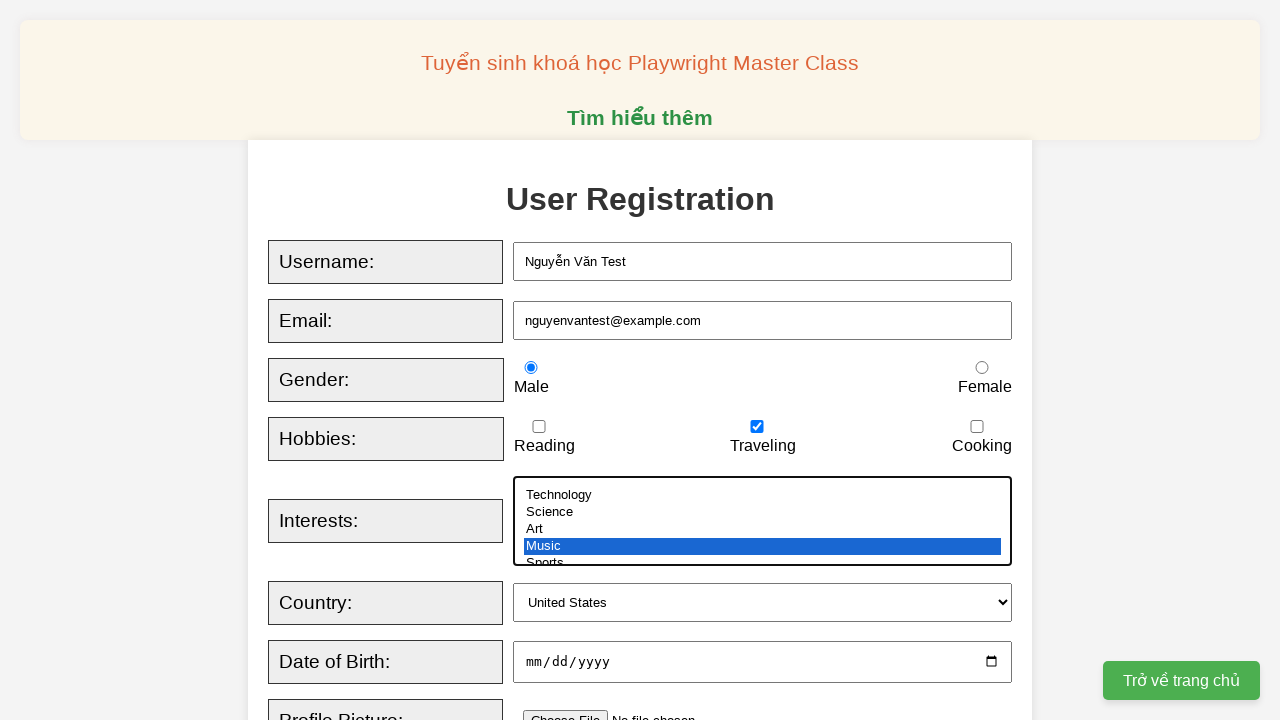

Clicked on country dropdown at (763, 603) on xpath=//*[@id="country"]
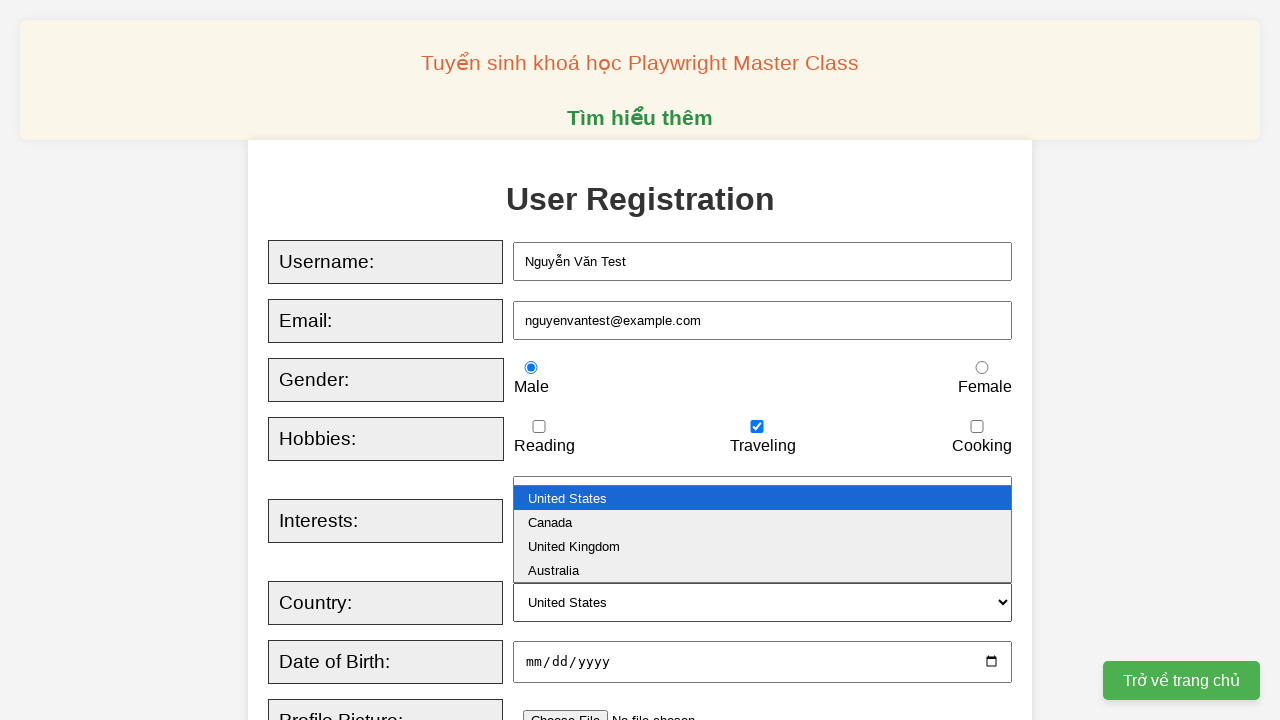

Selected Canada from country dropdown on xpath=//*[@id="country"]
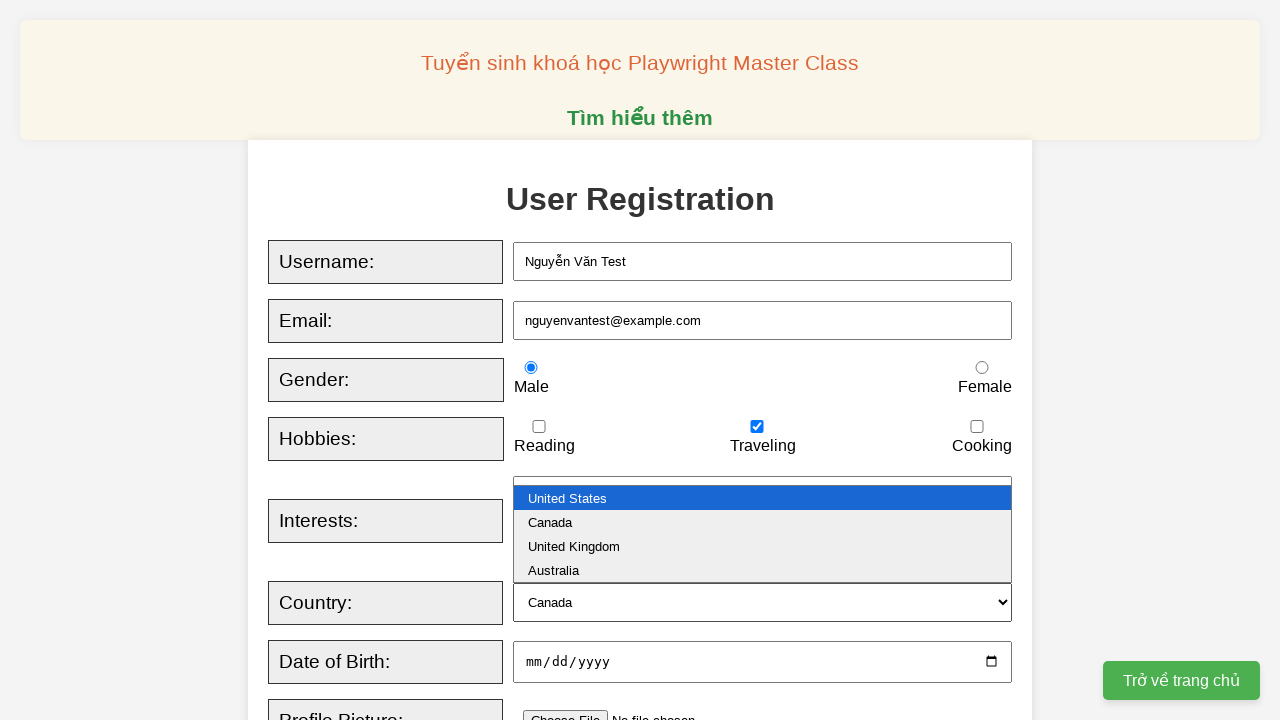

Clicked on biography field at (763, 361) on xpath=//*[@id="bio"]
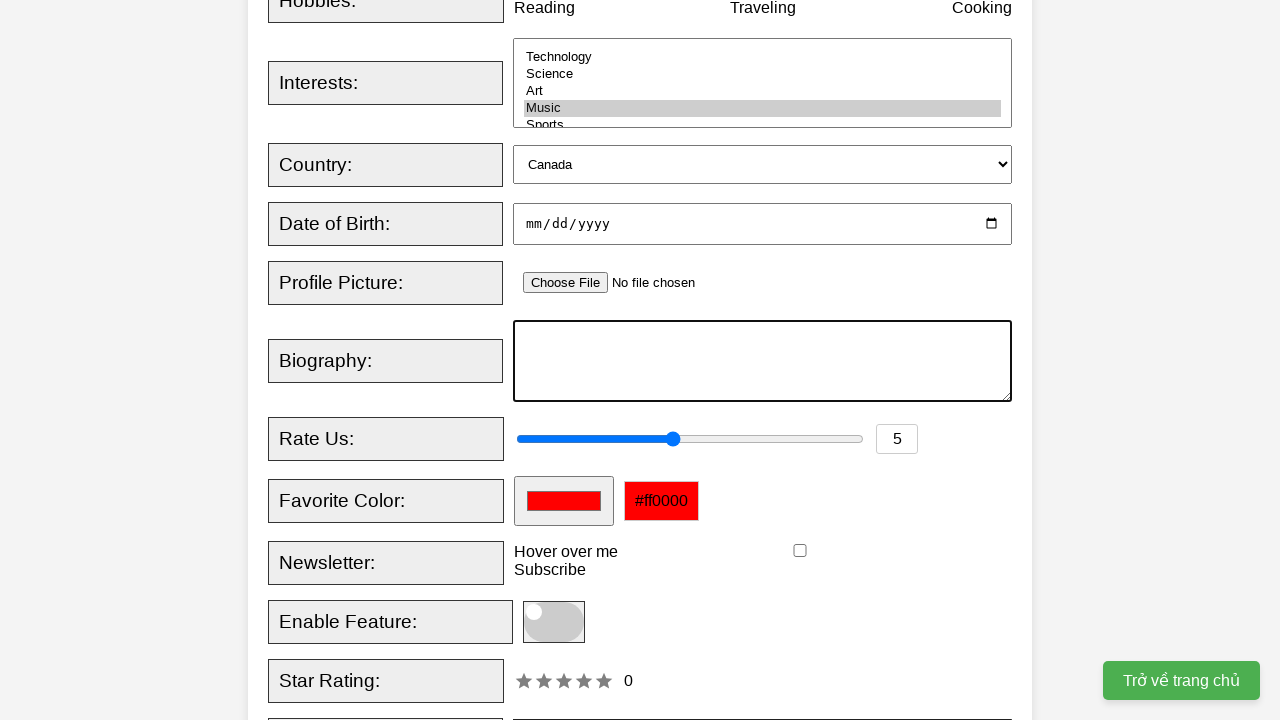

Clicked on rating field at (690, 439) on xpath=//*[@id="rating"]
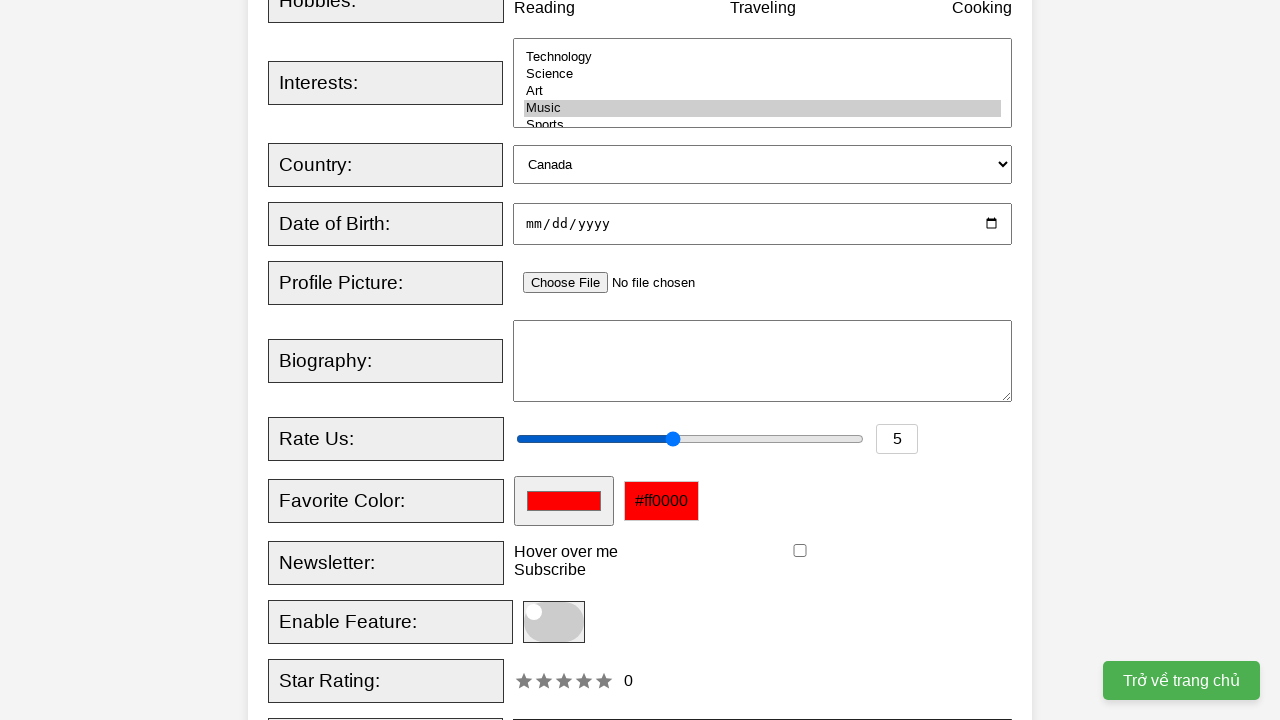

Selected red as favorite color at (564, 501) on xpath=//input[@value="#ff0000"]
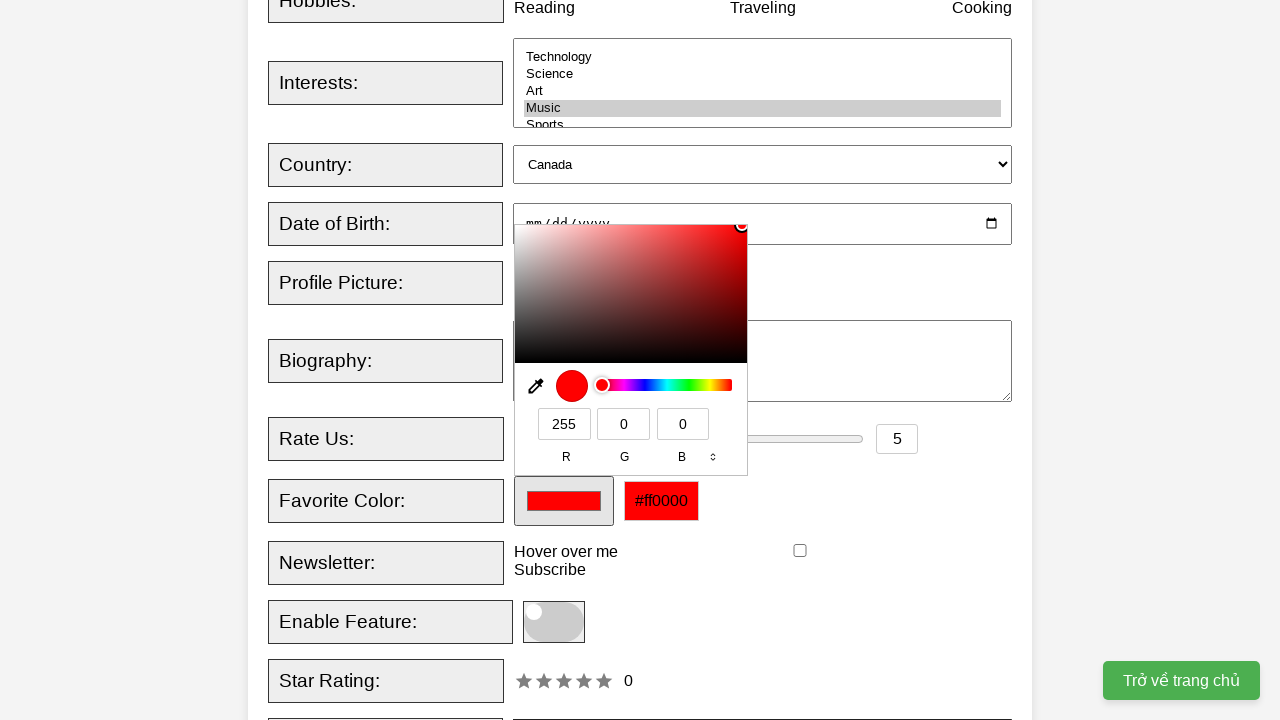

Clicked register button to submit form at (528, 360) on xpath=//button[@type="submit"]
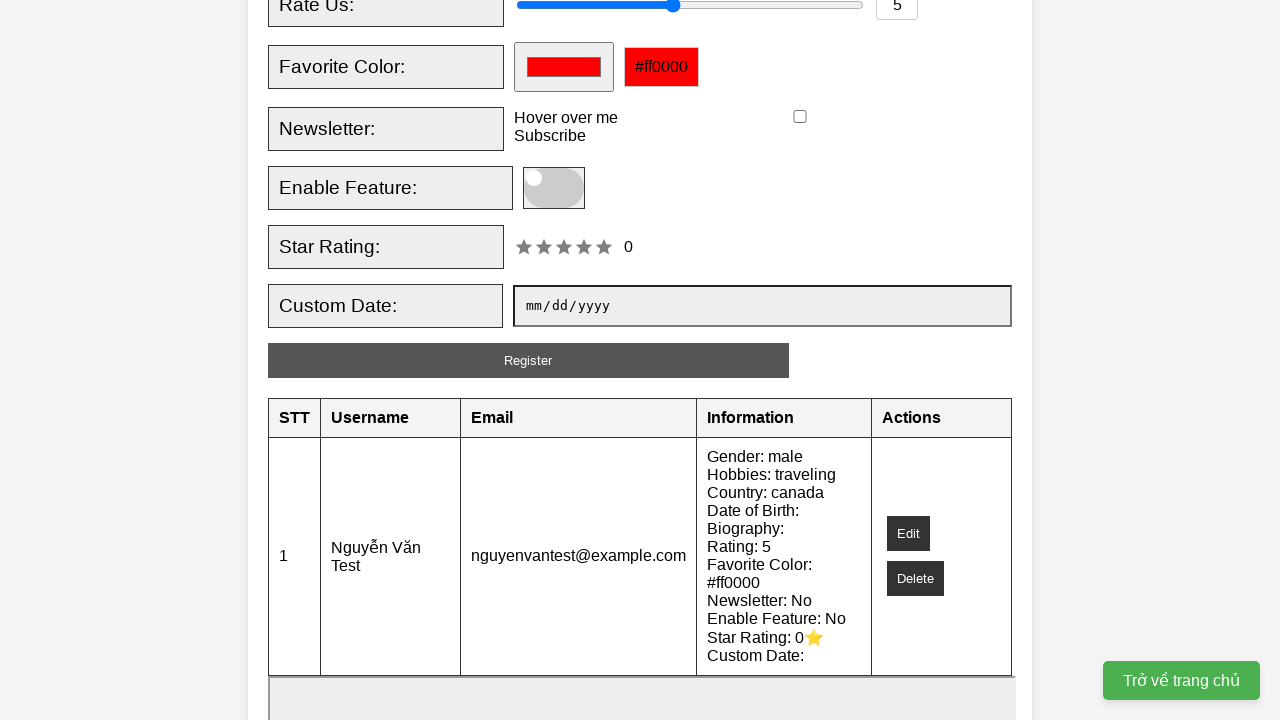

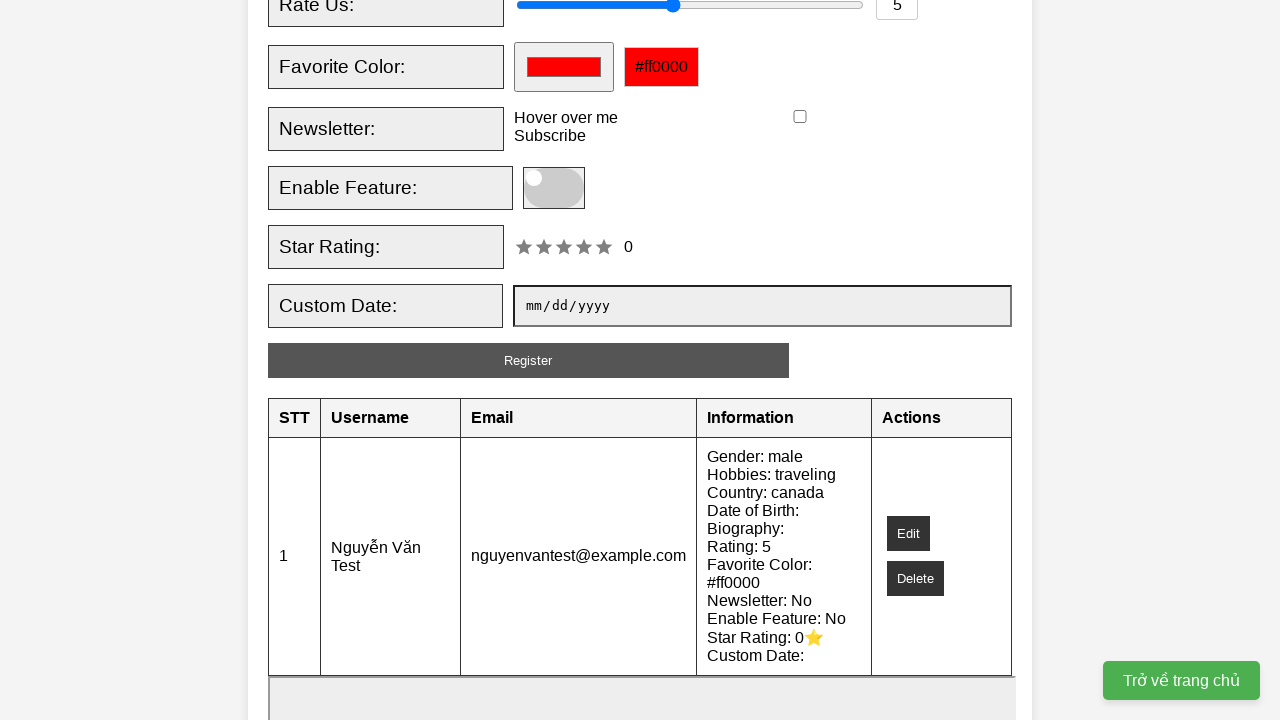